Tests click and hold functionality to select a range of items from 1 to 20 in a selectable list

Starting URL: https://automationfc.github.io/jquery-selectable/

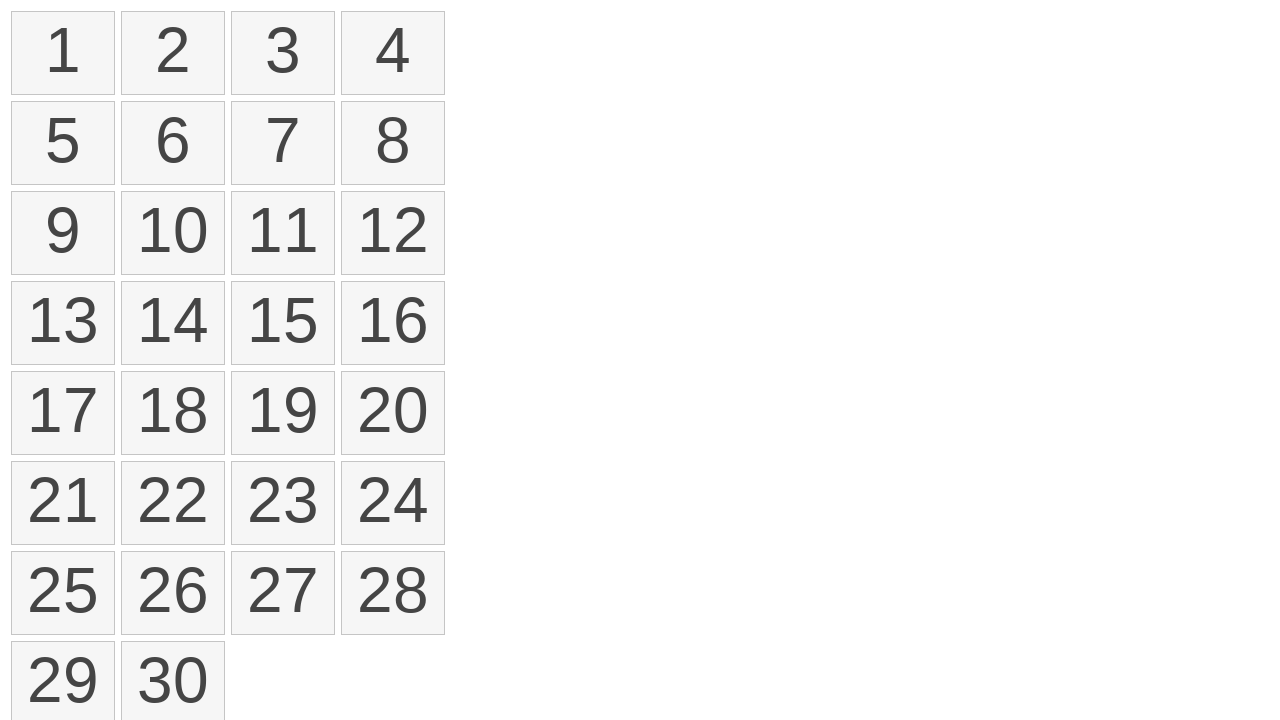

Retrieved all selectable items from the list
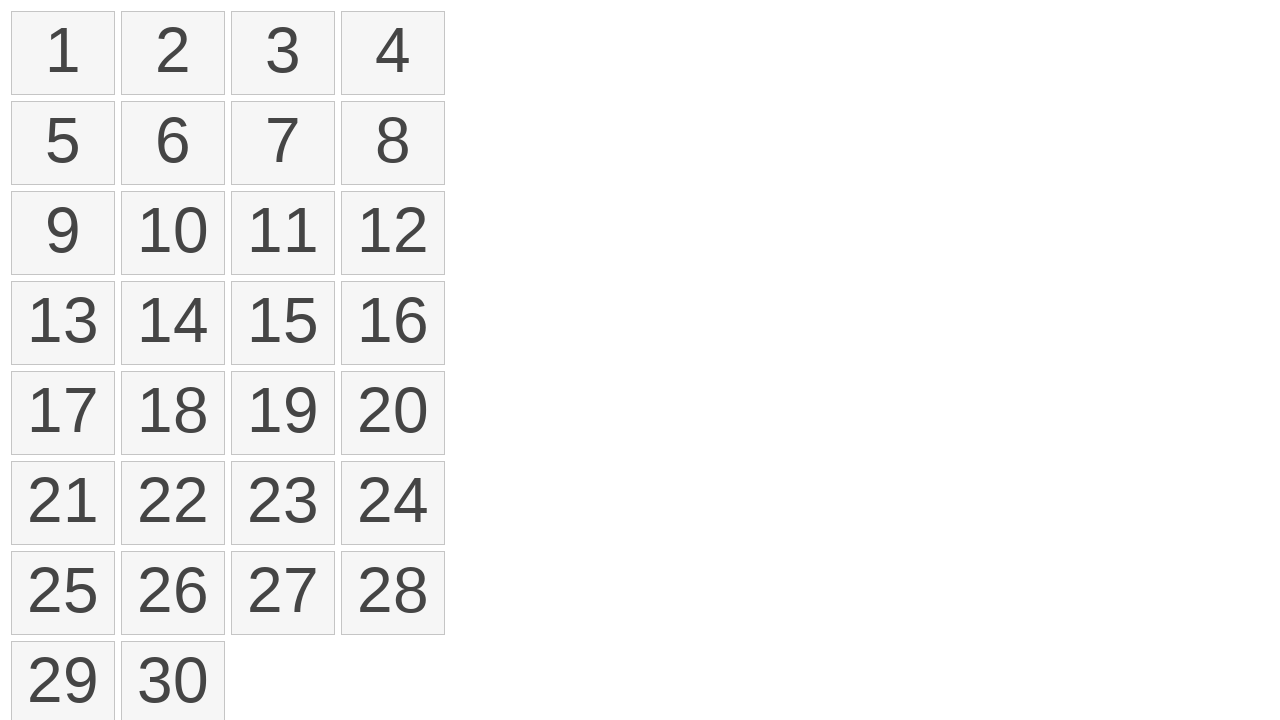

Clicked first item (item 1) with Shift modifier to start range selection at (63, 53) on xpath=//ol[@id='selectable']//li >> nth=0
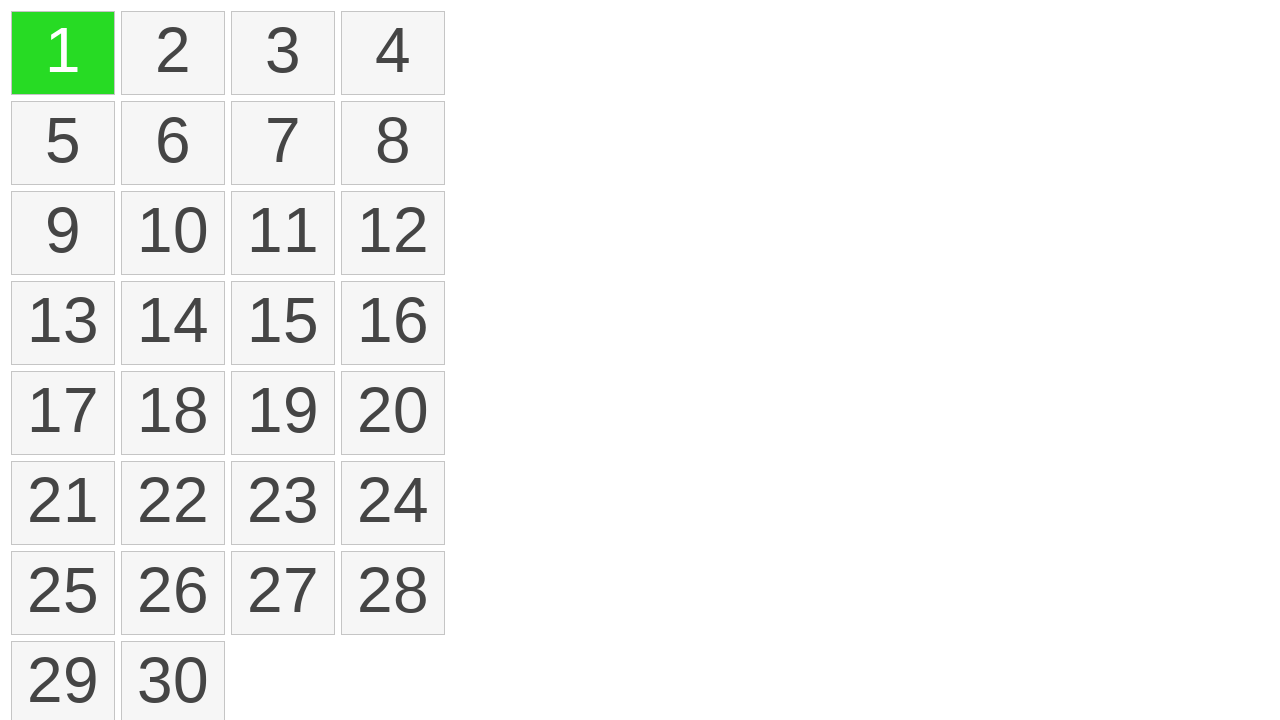

Clicked last item (item 20) to complete range selection from 1 to 20 at (393, 413) on xpath=//ol[@id='selectable']//li >> nth=19
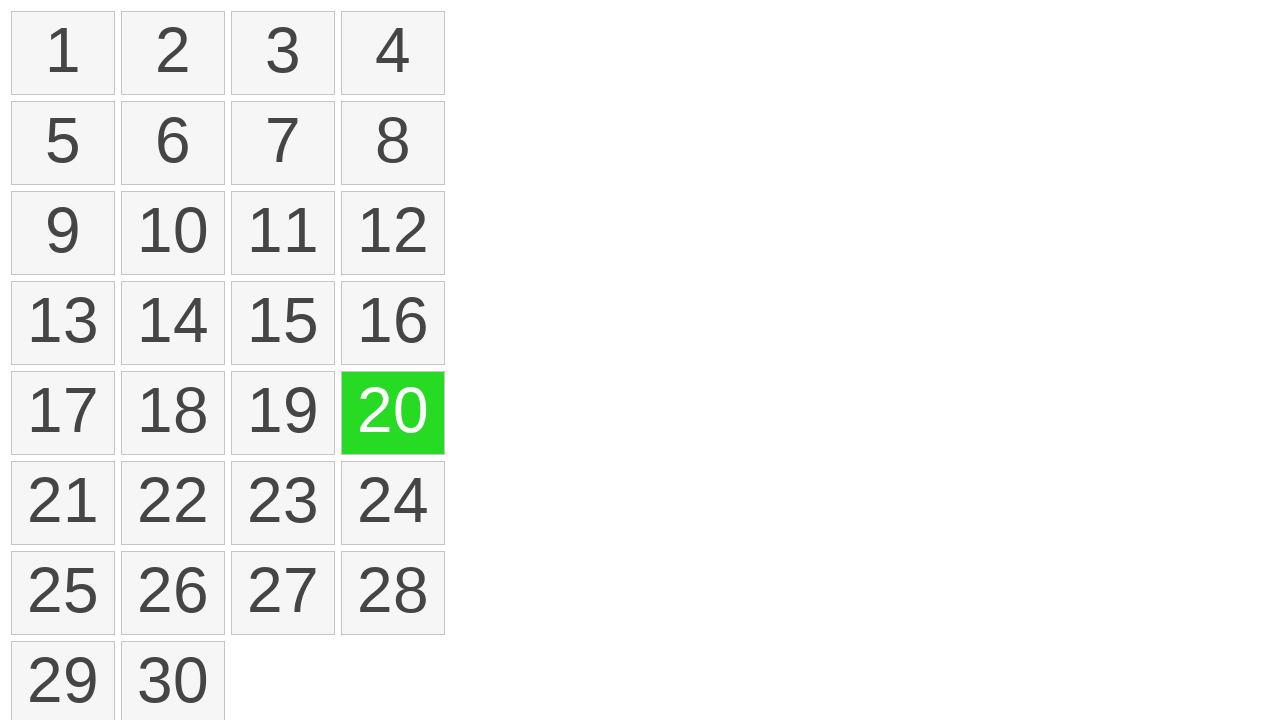

Located all selected items in the list
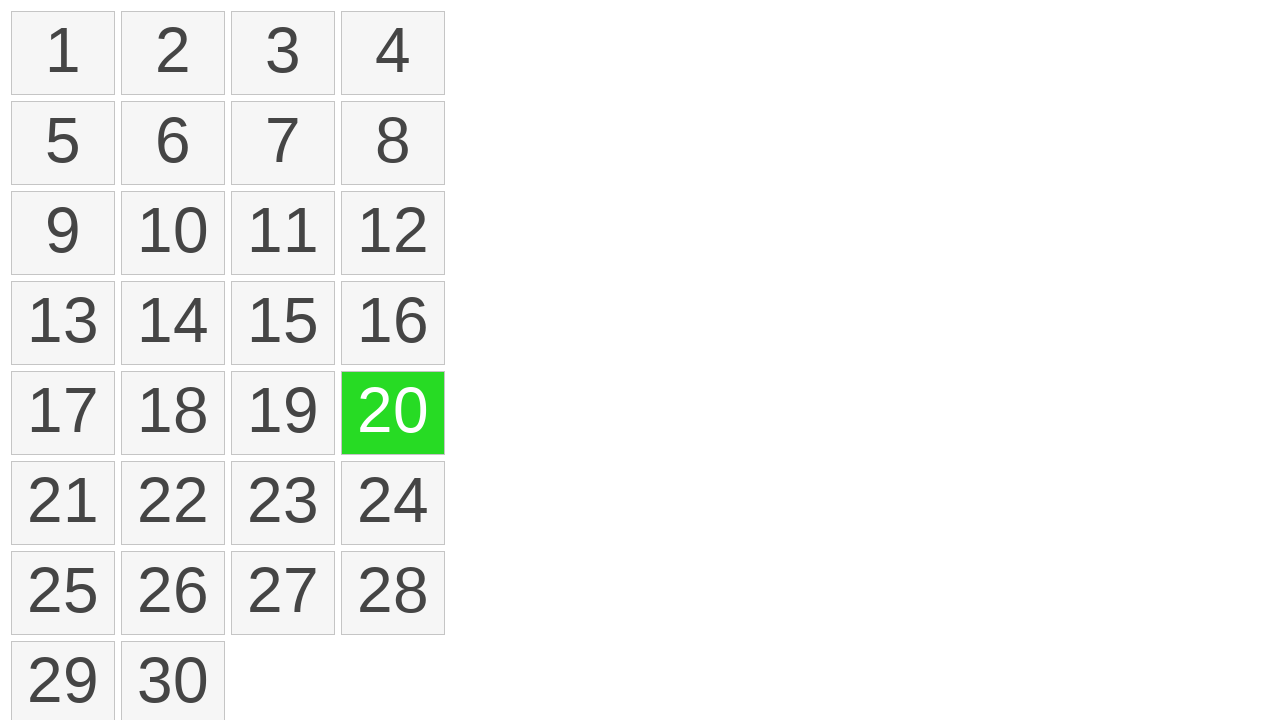

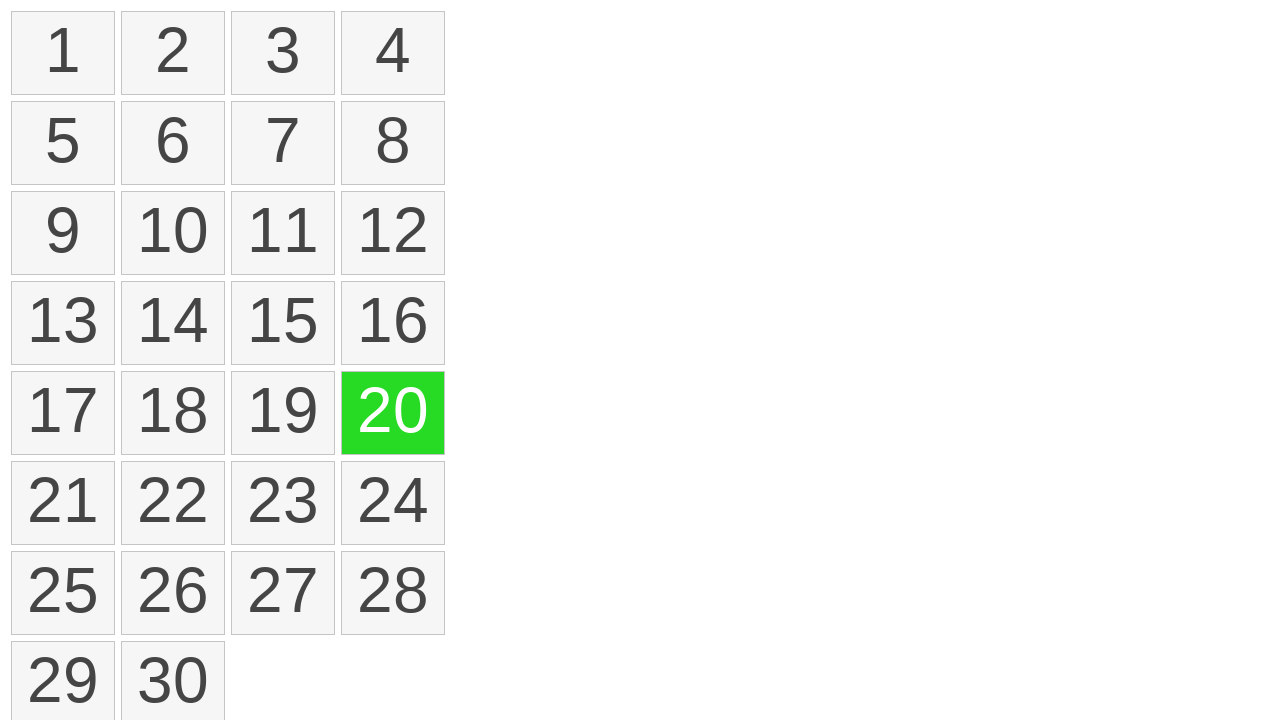